Demonstrates checking radio button selection state by locating radio button elements on a demo page

Starting URL: https://demoqa.com/radio-button

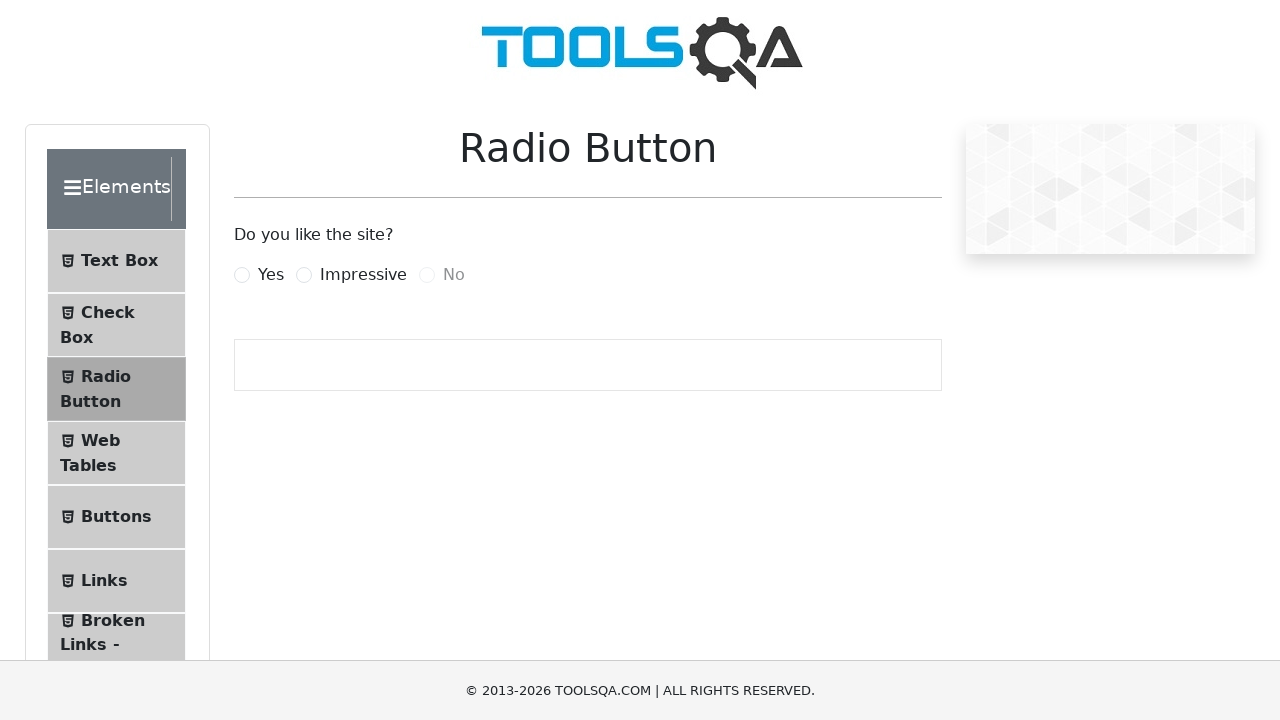

Waited for 'Yes' radio button label to be visible
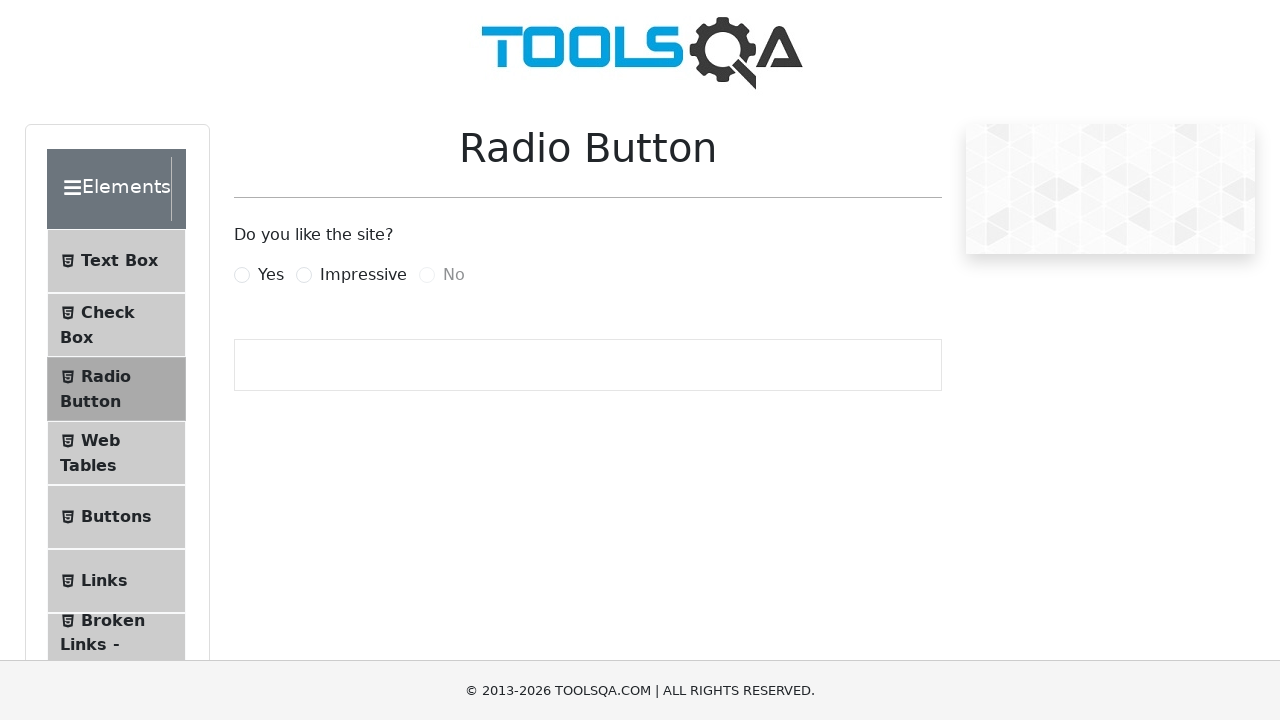

Clicked on the 'Yes' radio button to select it at (271, 275) on label[for='yesRadio']
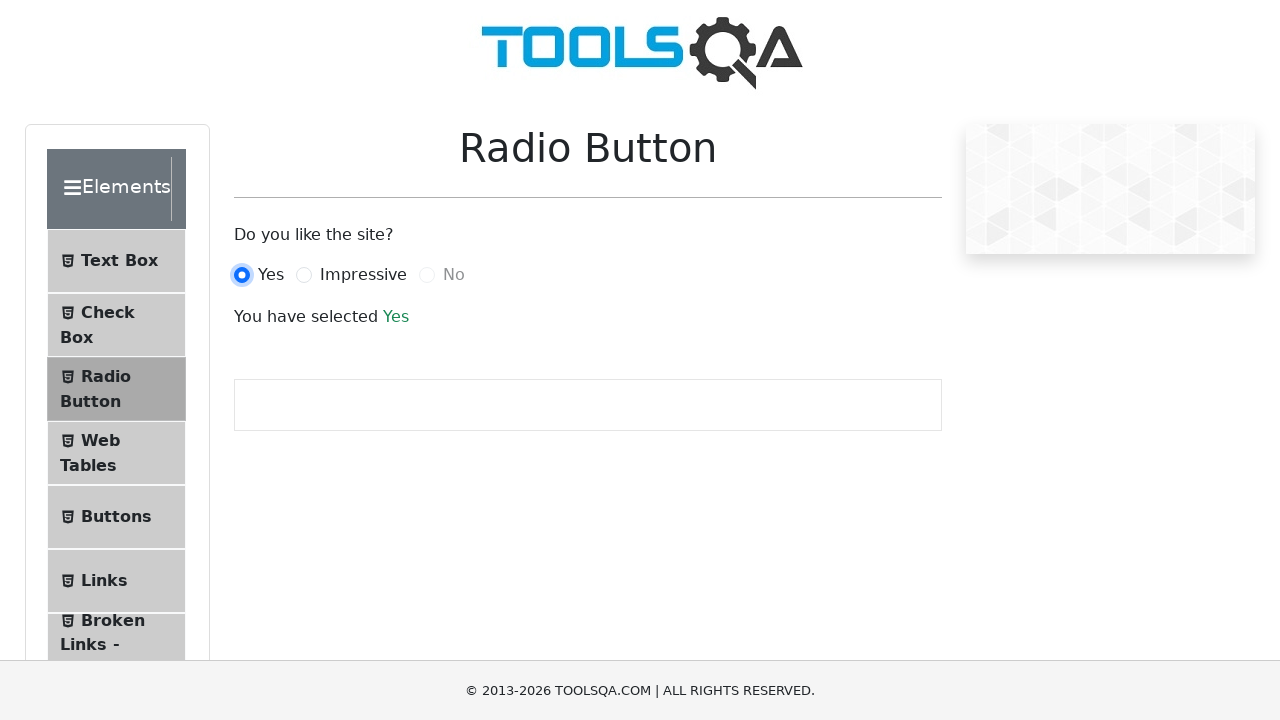

Verified that the 'Yes' radio button is now selected (checked state confirmed)
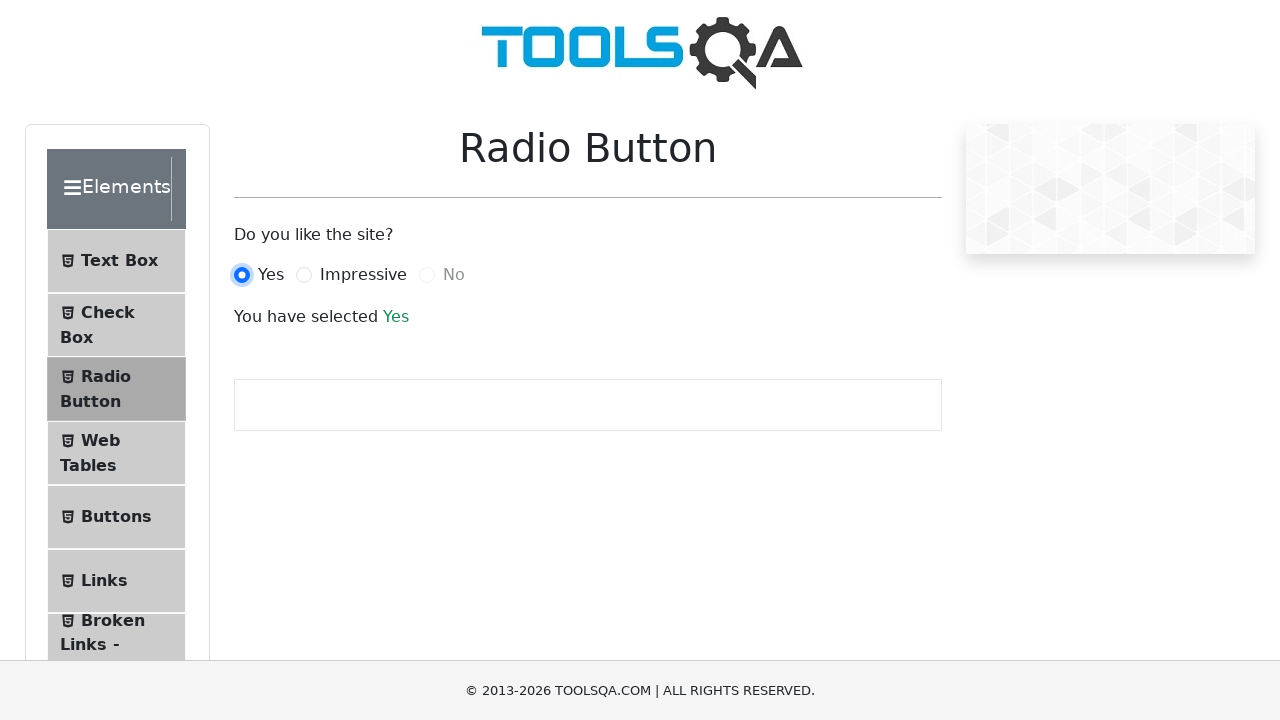

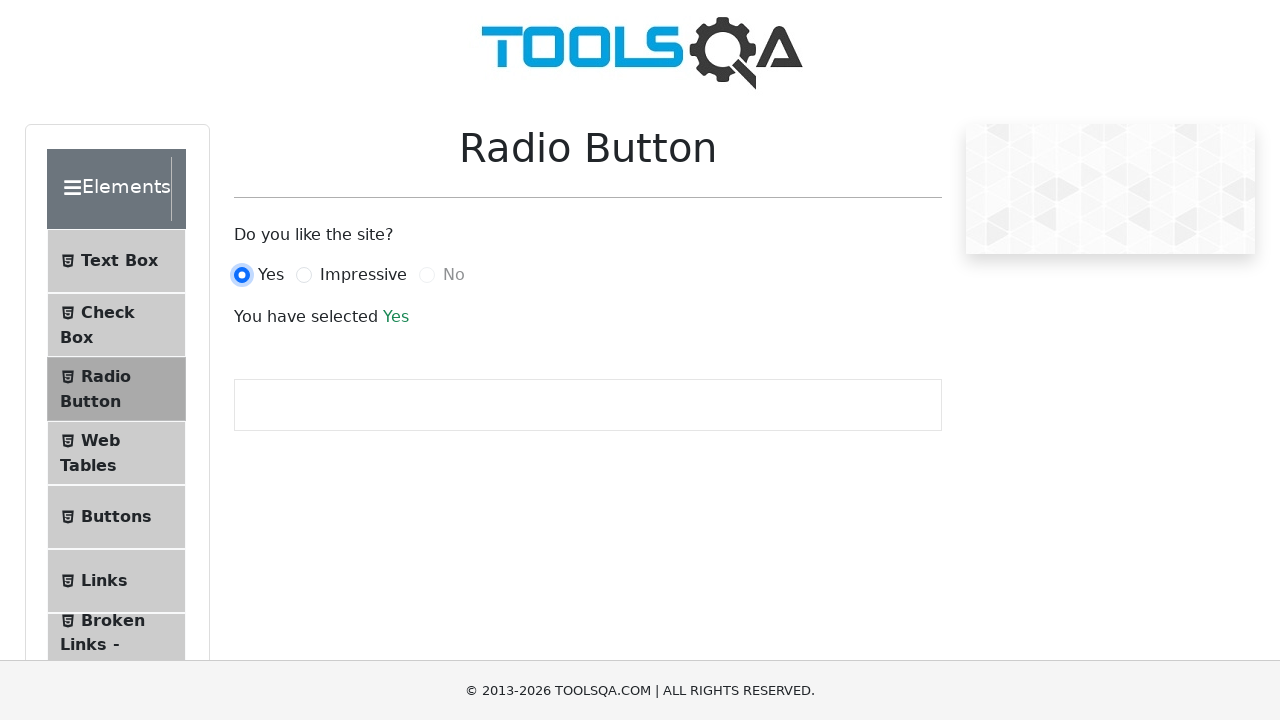